Tests alert handling with multiple names, triggering different alerts based on name patterns and accepting them

Starting URL: https://codenboxautomationlab.com/practice/

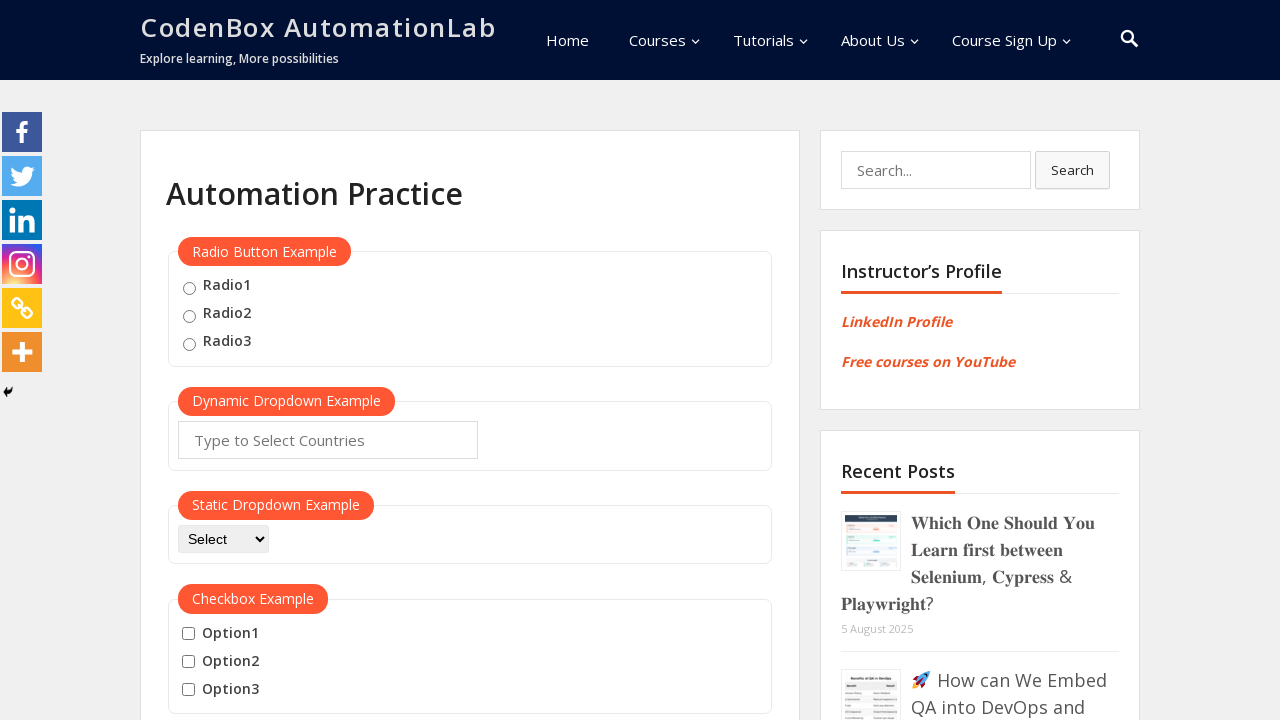

Set up dialog handler to accept all alerts
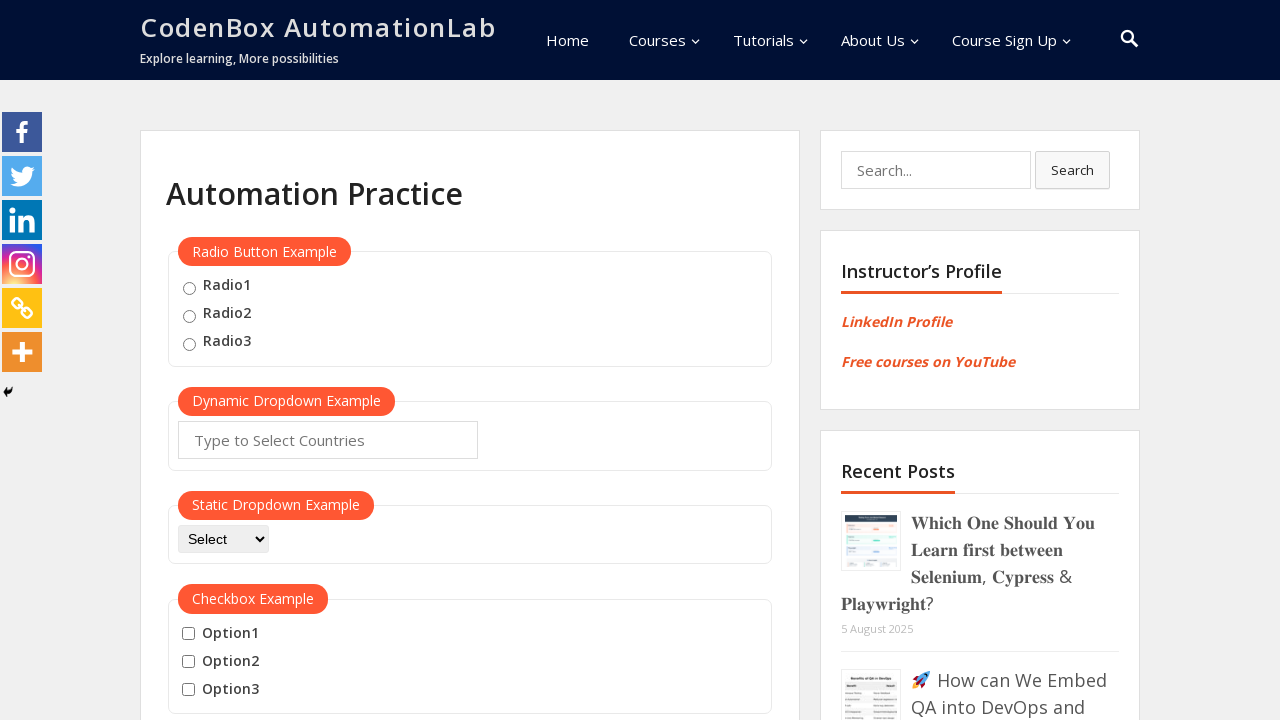

Filled name field with 'Ali' on #name
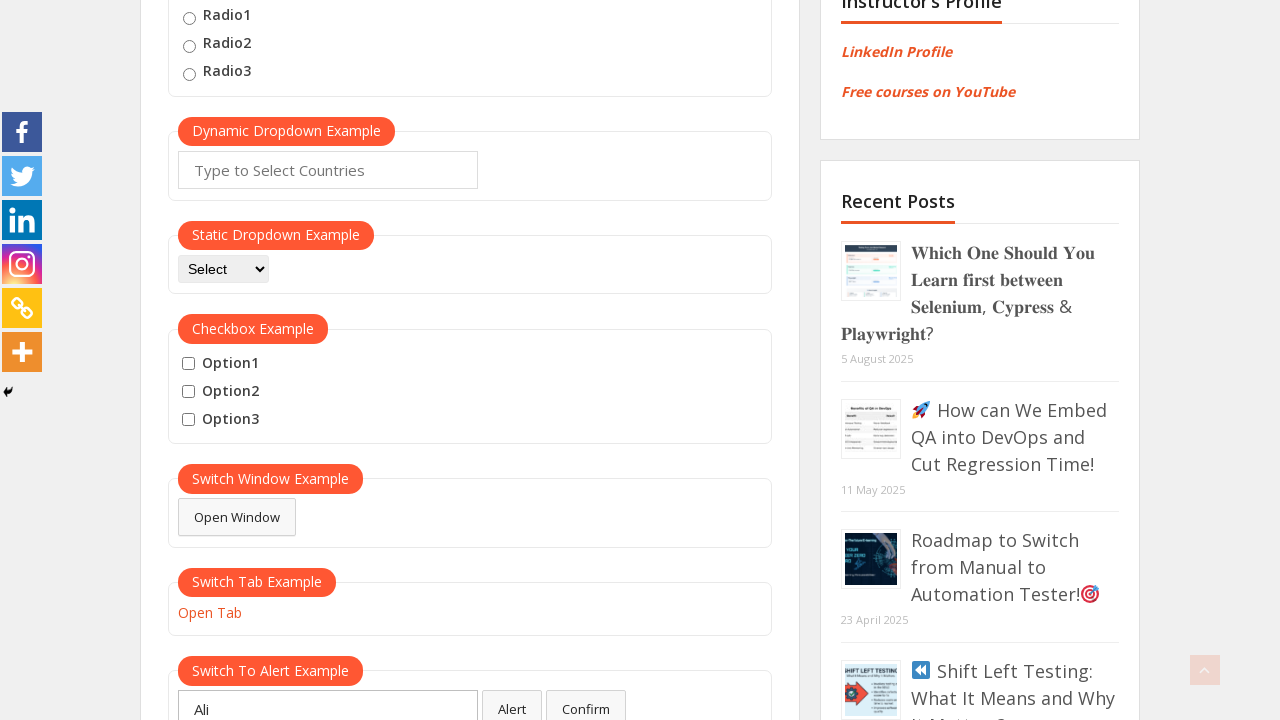

Waited 1 second
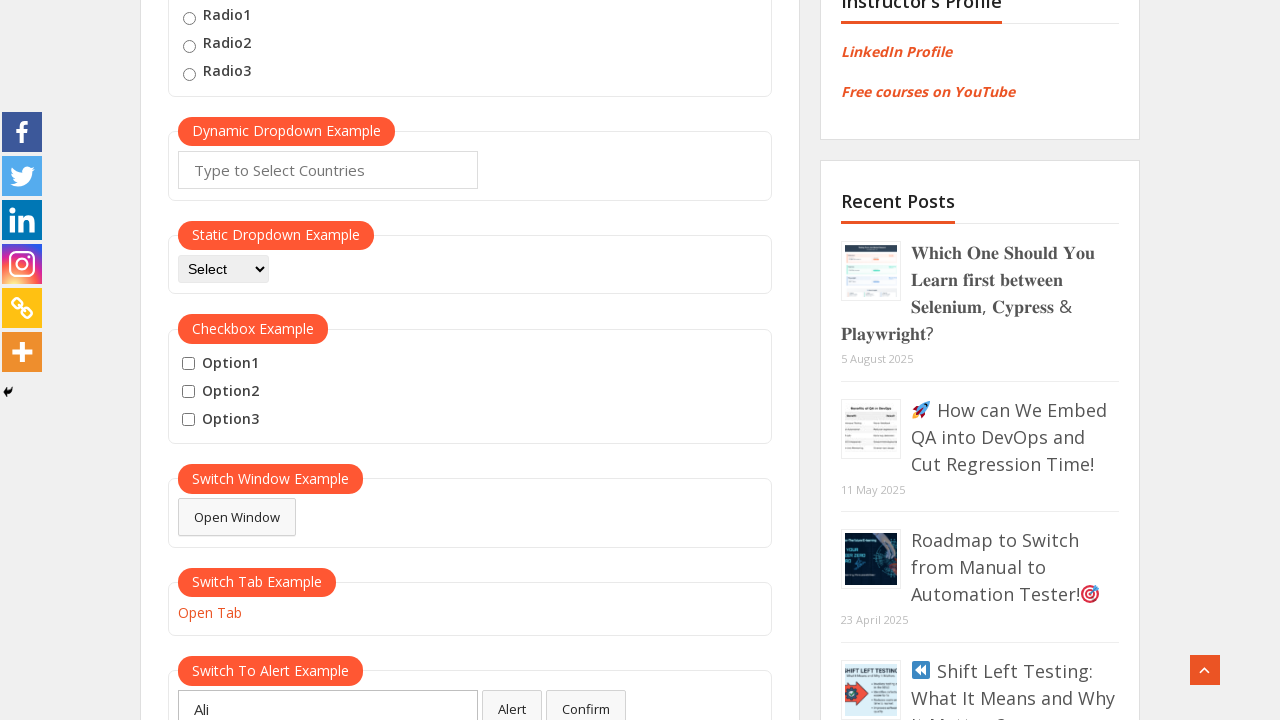

Clicked confirm button for name 'Ali' (starts with 'A') at (586, 701) on #confirmbtn
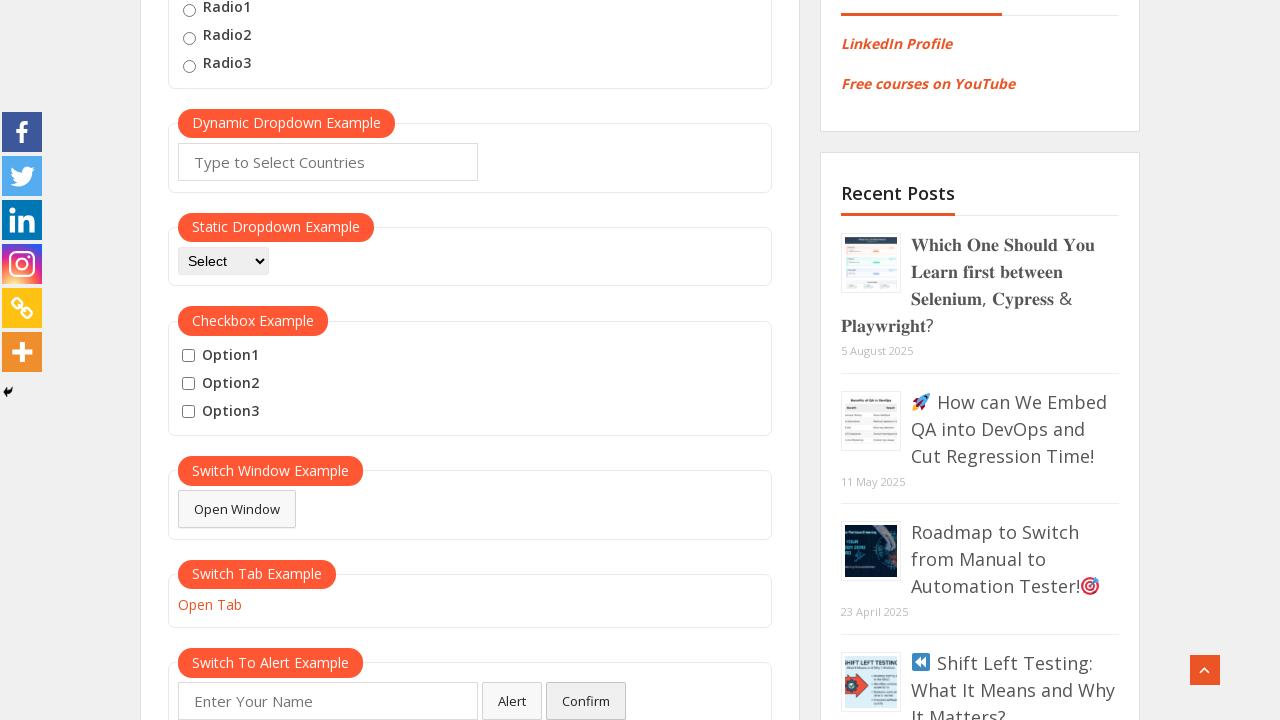

Waited 1 second for alert to be handled
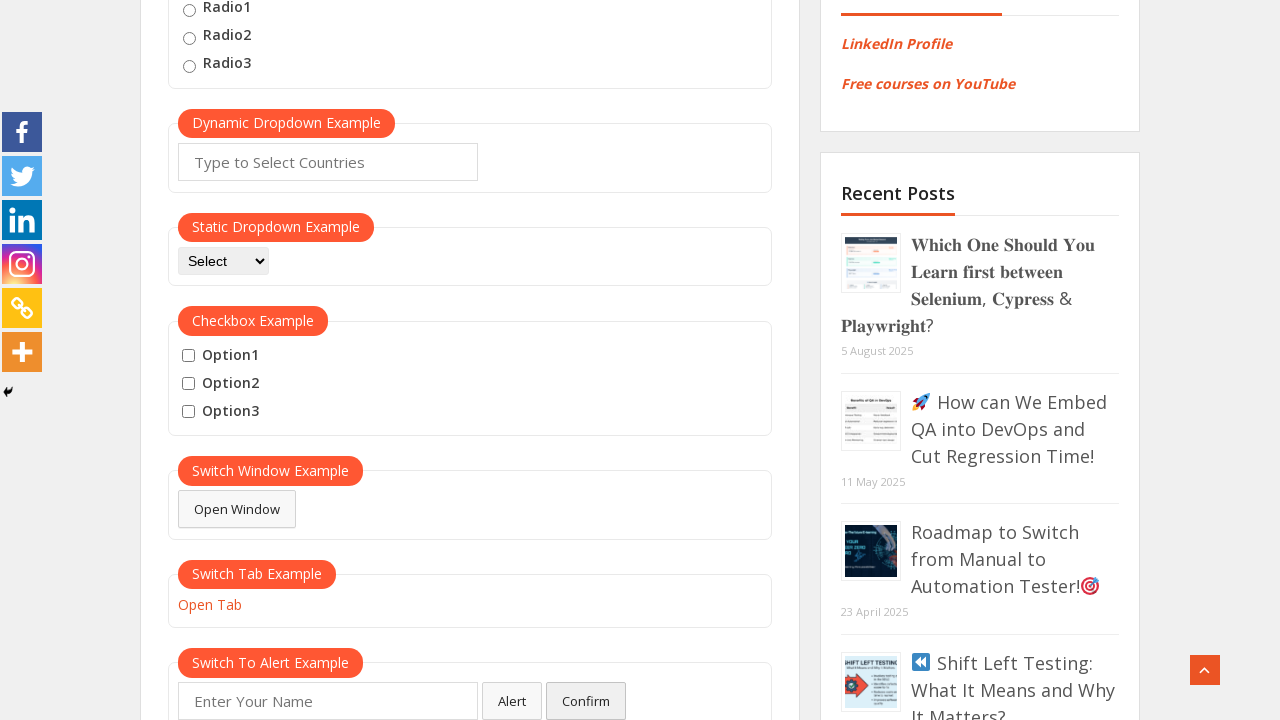

Filled name field with 'Mohammad' on #name
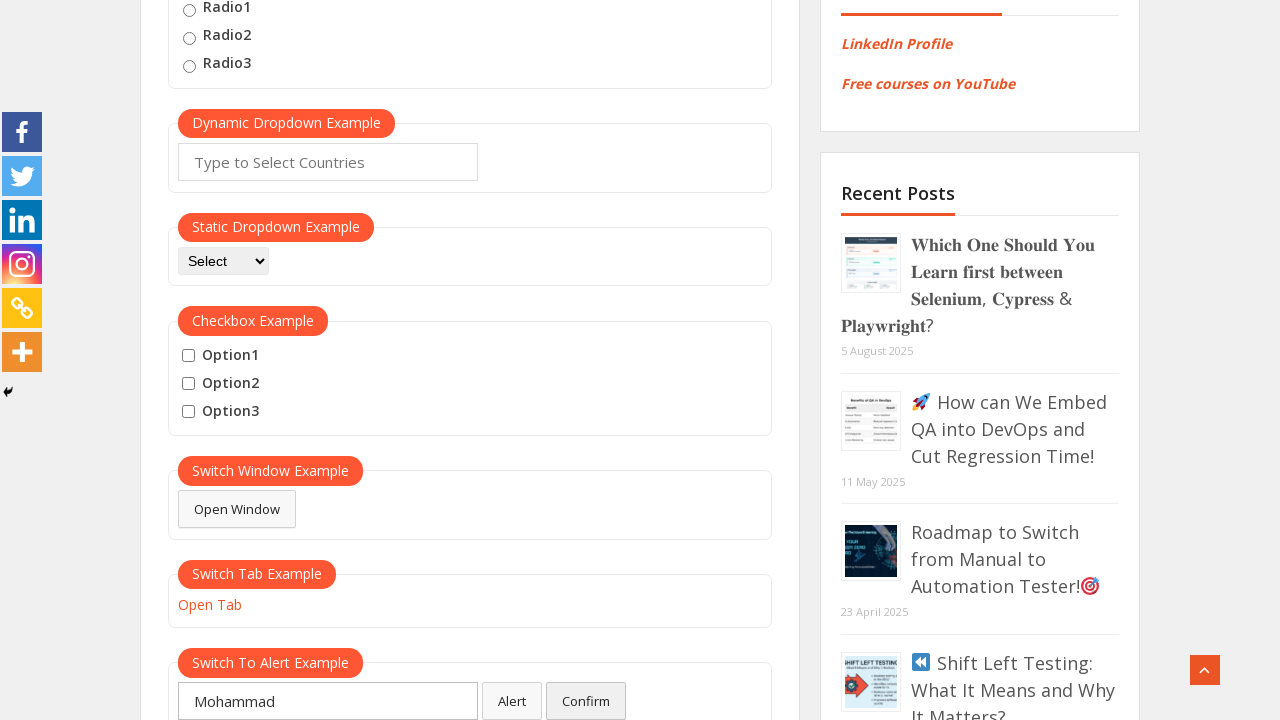

Waited 1 second
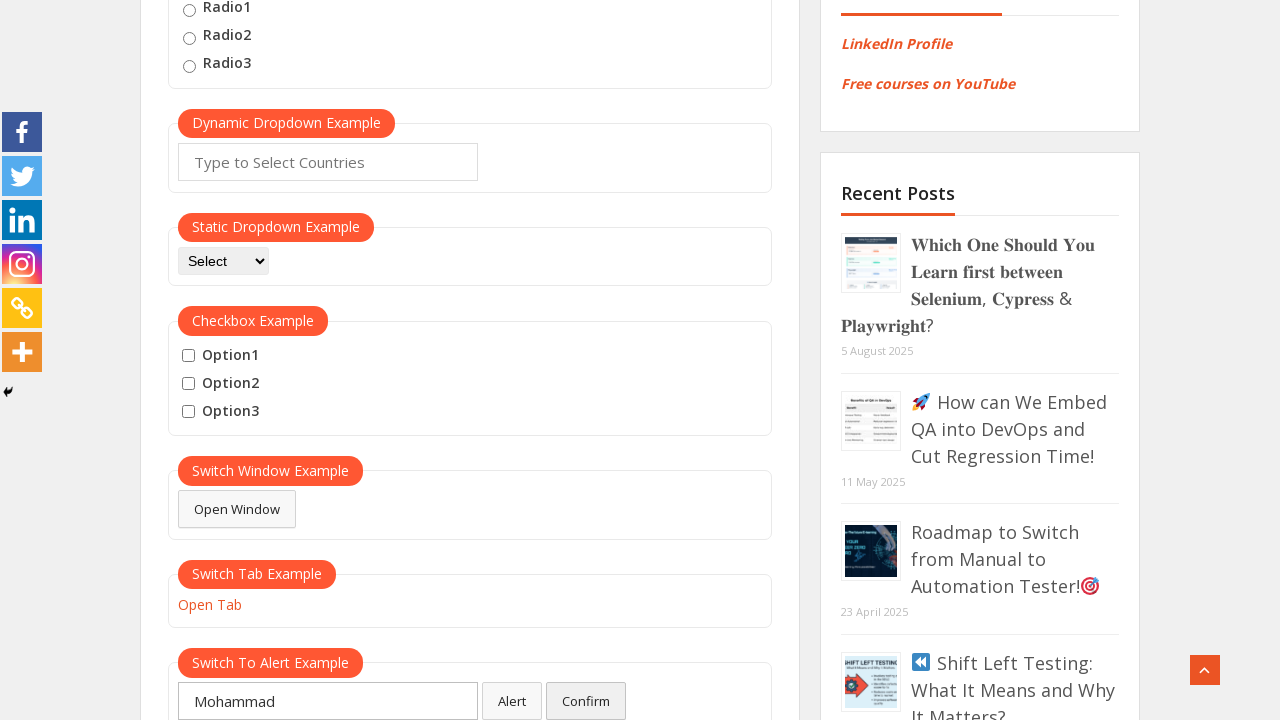

Clicked alert button for name 'Mohammad' (does not start with 'A') at (512, 701) on #alertbtn
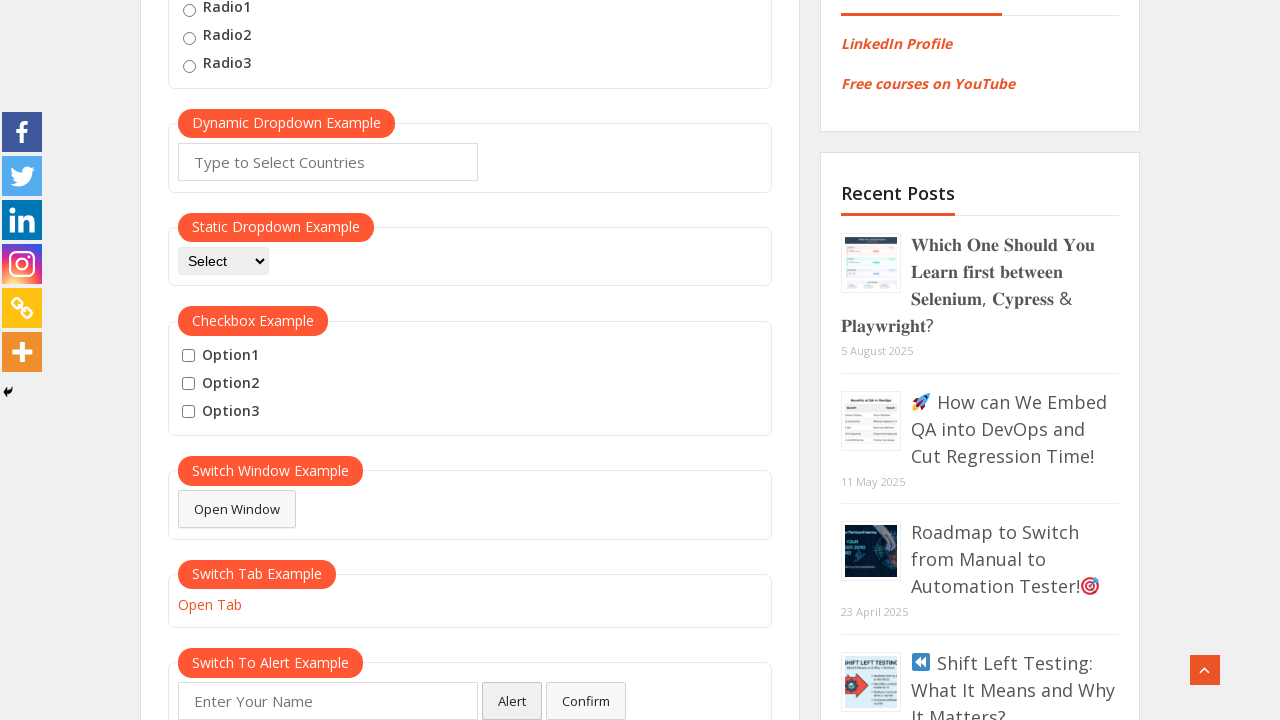

Waited 1 second for alert to be handled
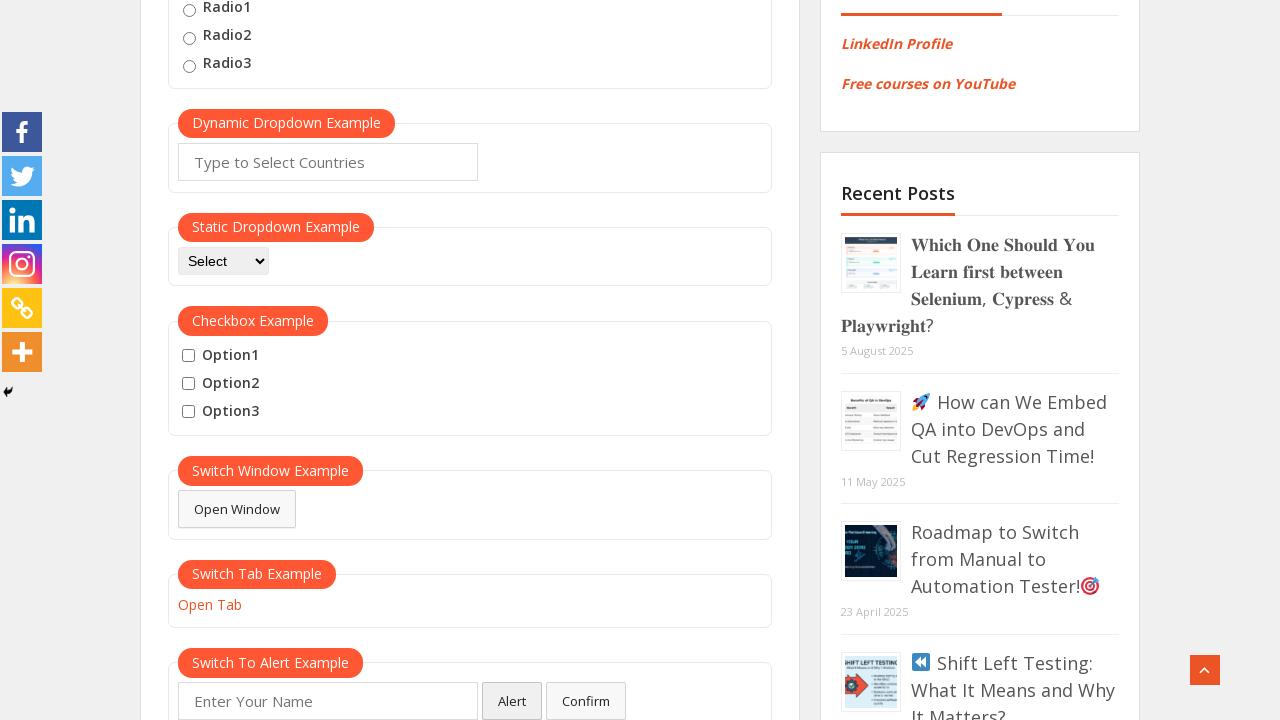

Filled name field with 'Ahmad' on #name
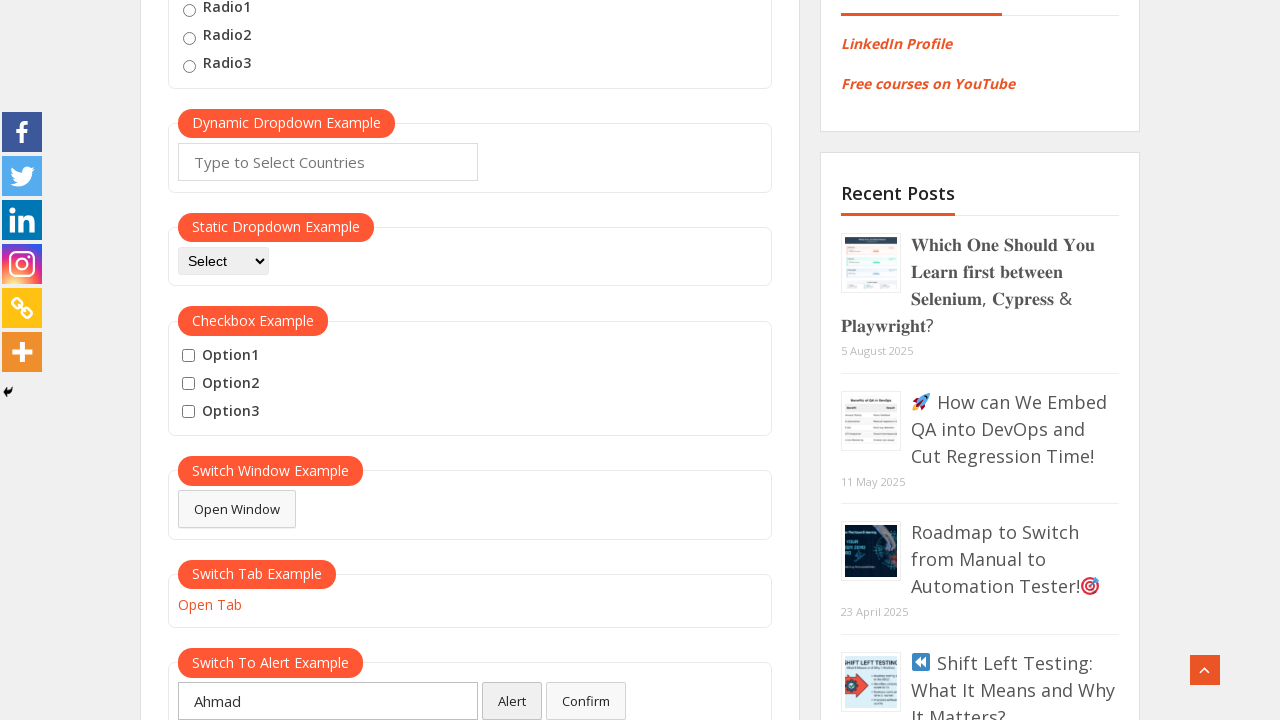

Waited 1 second
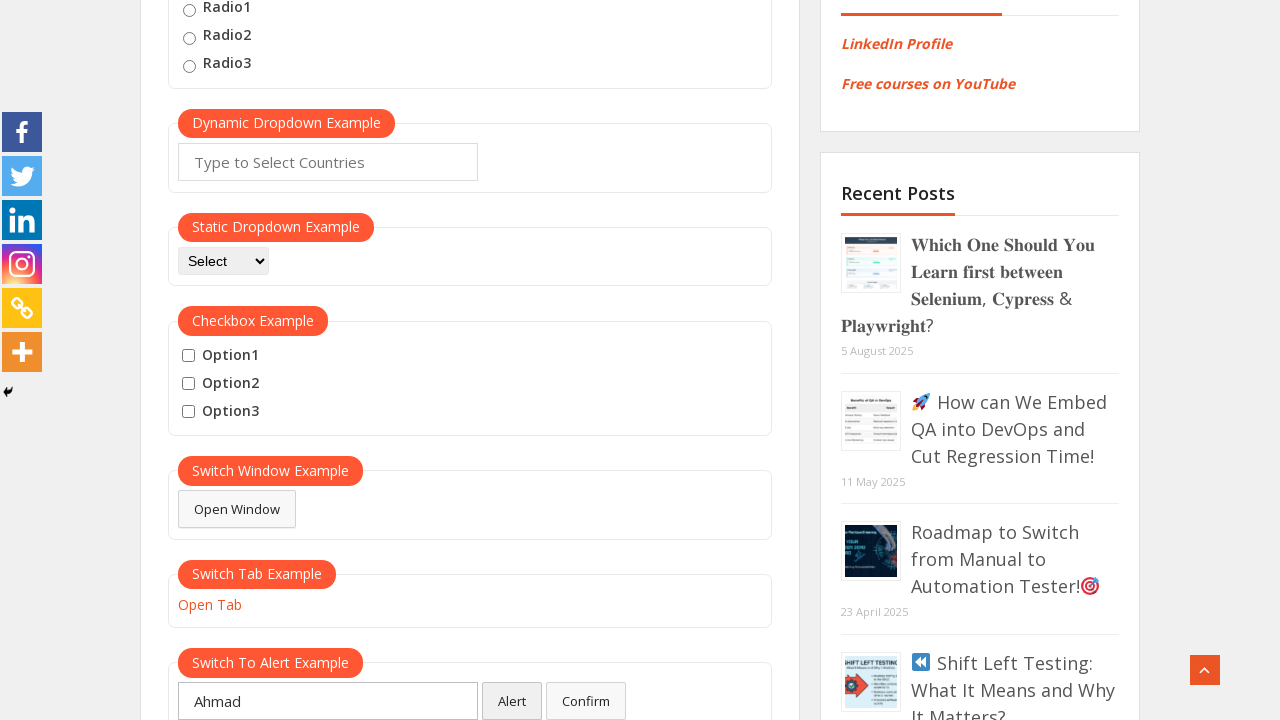

Clicked confirm button for name 'Ahmad' (starts with 'A') at (586, 701) on #confirmbtn
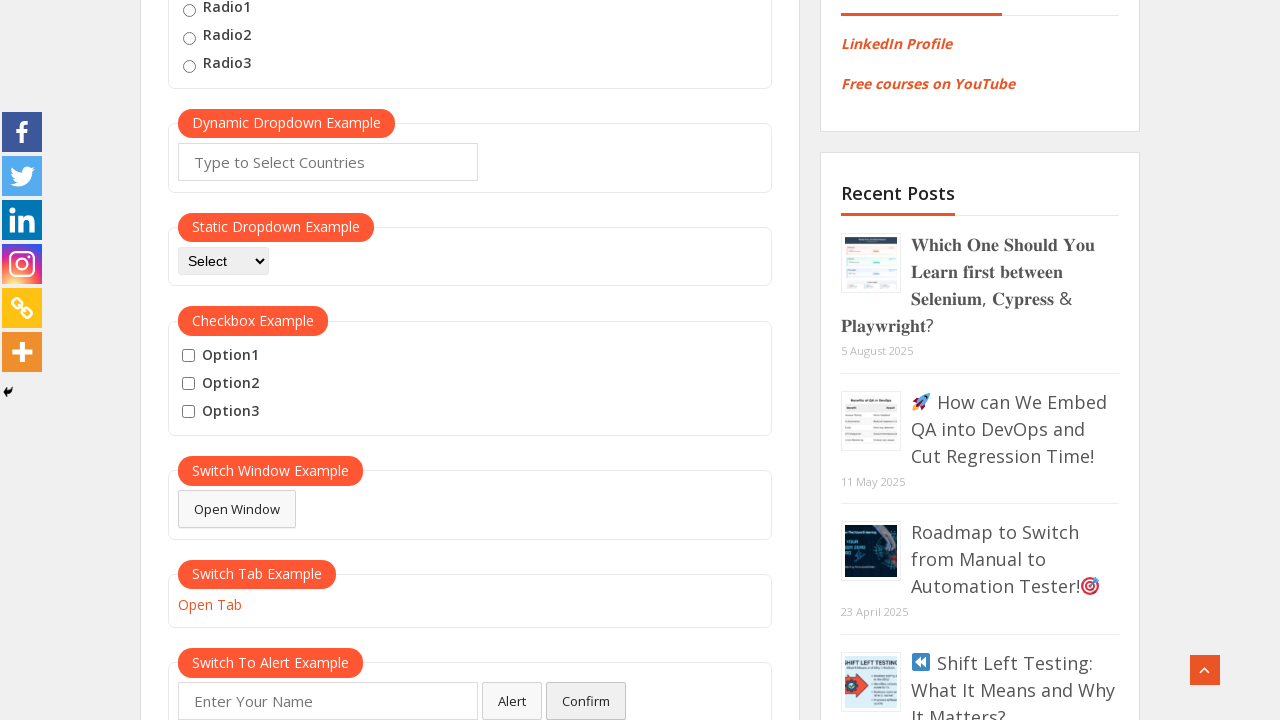

Waited 1 second for alert to be handled
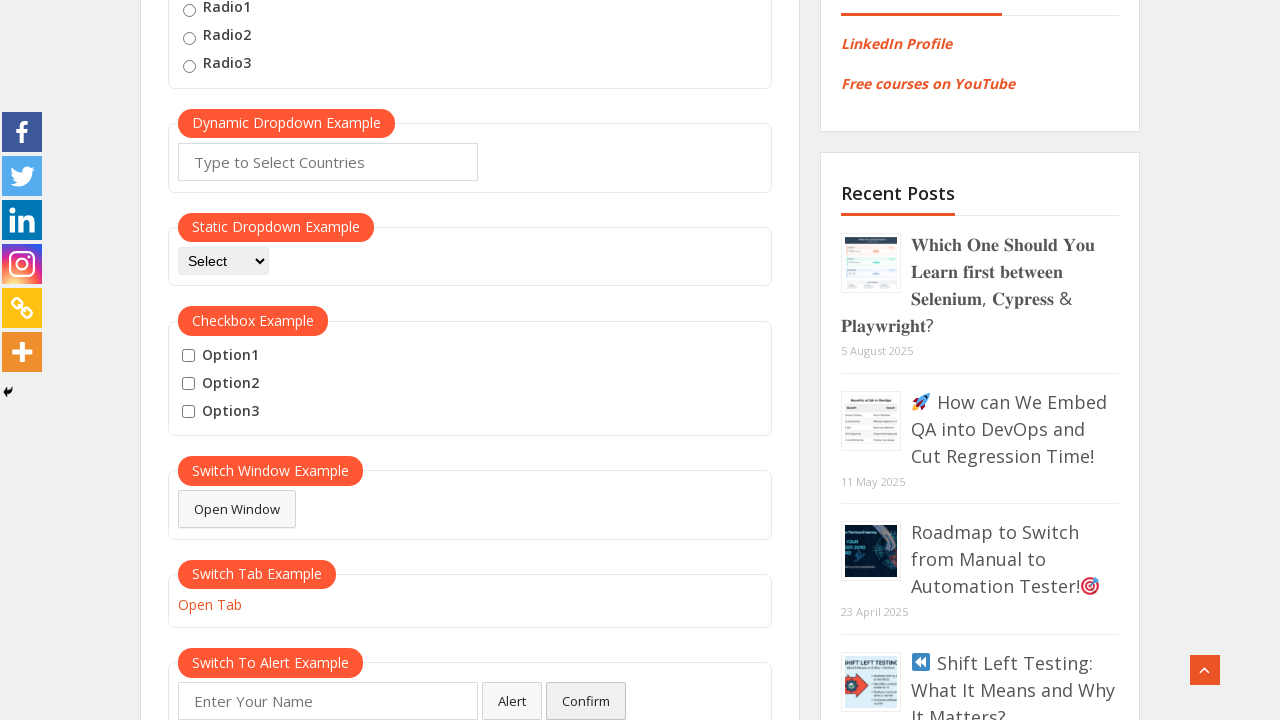

Filled name field with 'Mazen' on #name
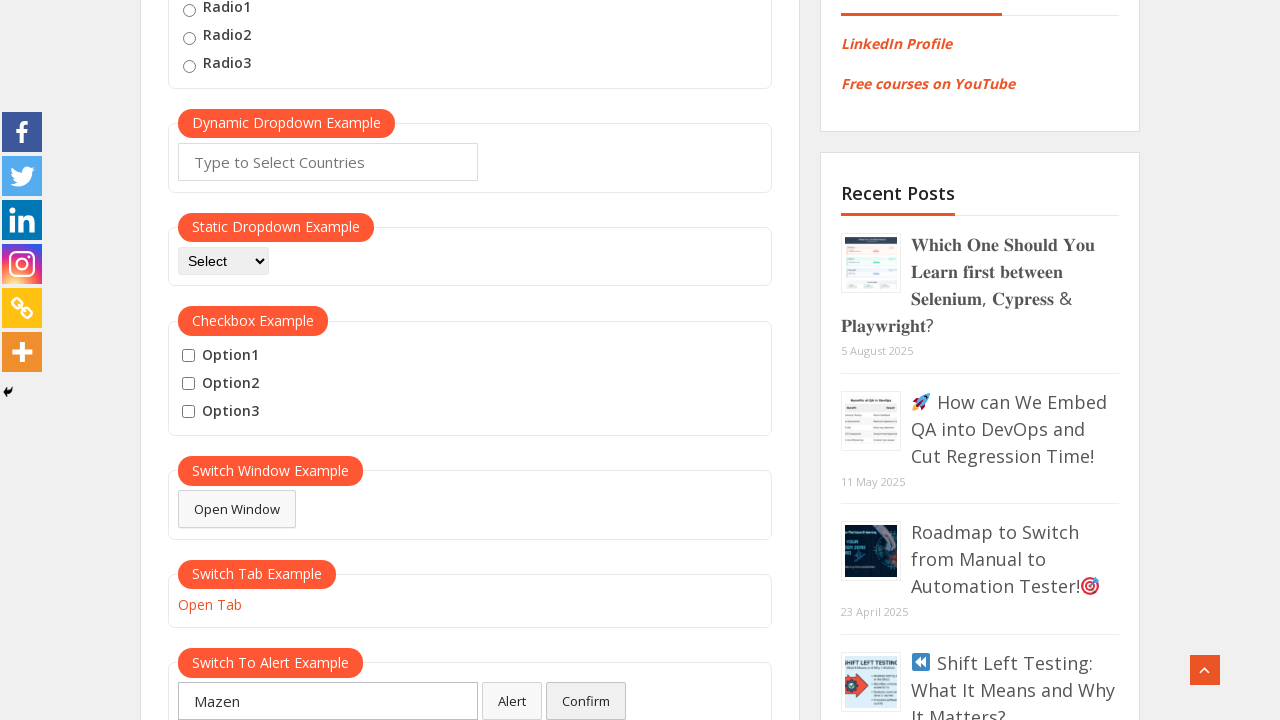

Waited 1 second
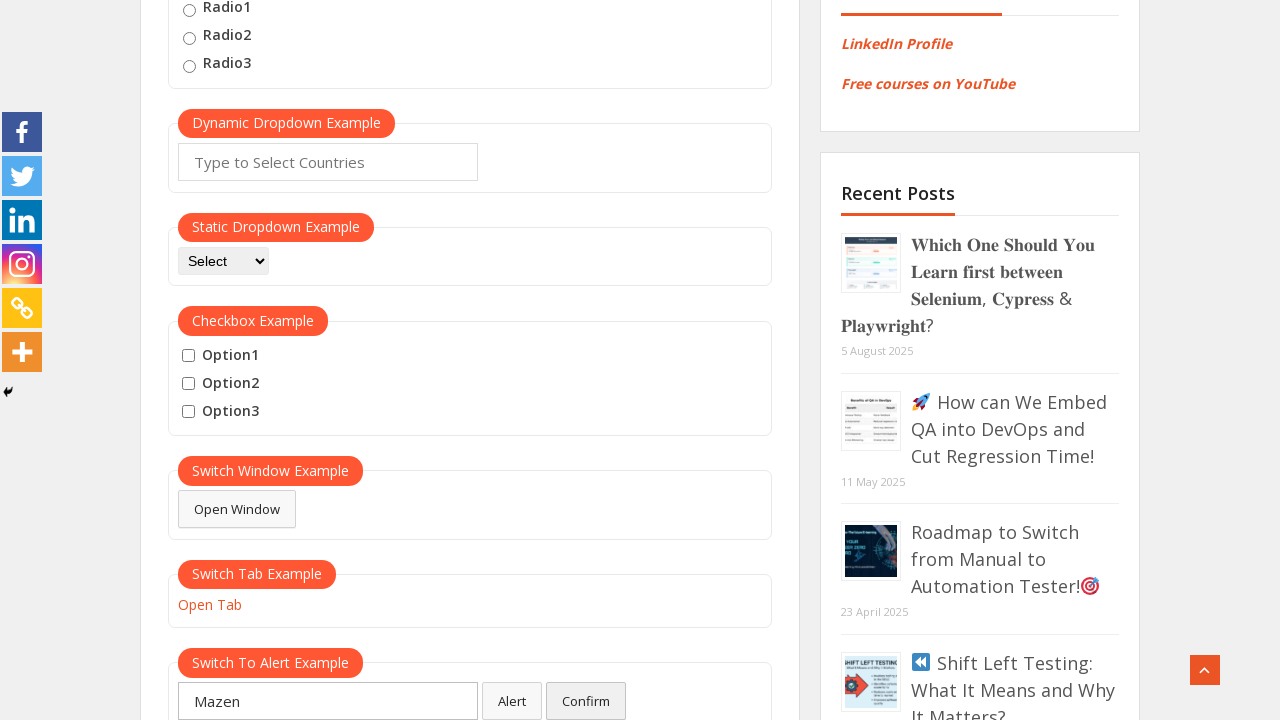

Clicked alert button for name 'Mazen' (does not start with 'A') at (512, 701) on #alertbtn
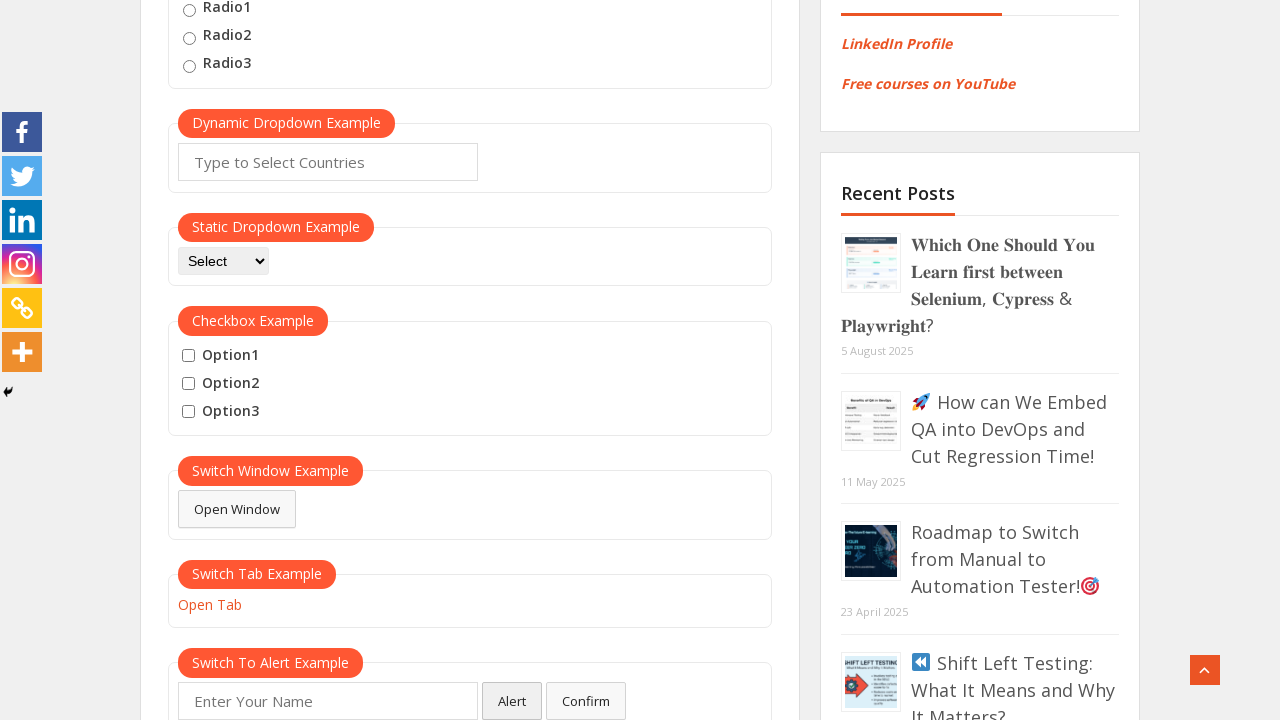

Waited 1 second for alert to be handled
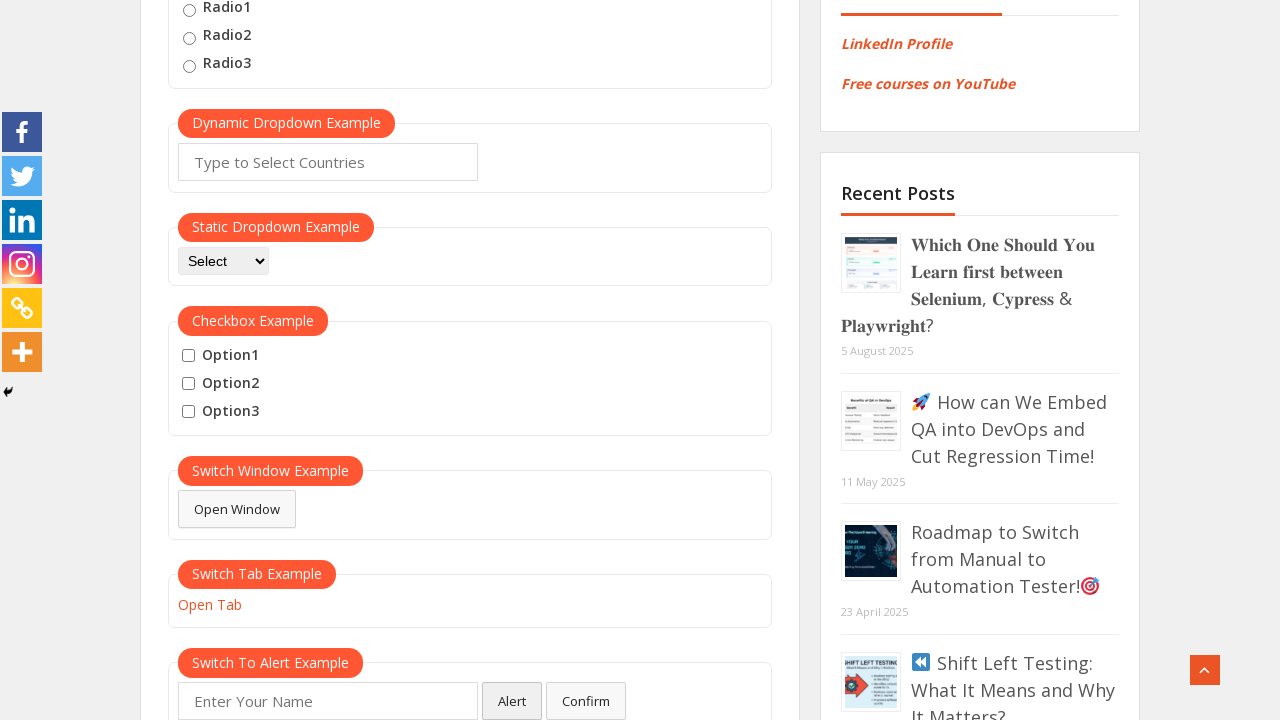

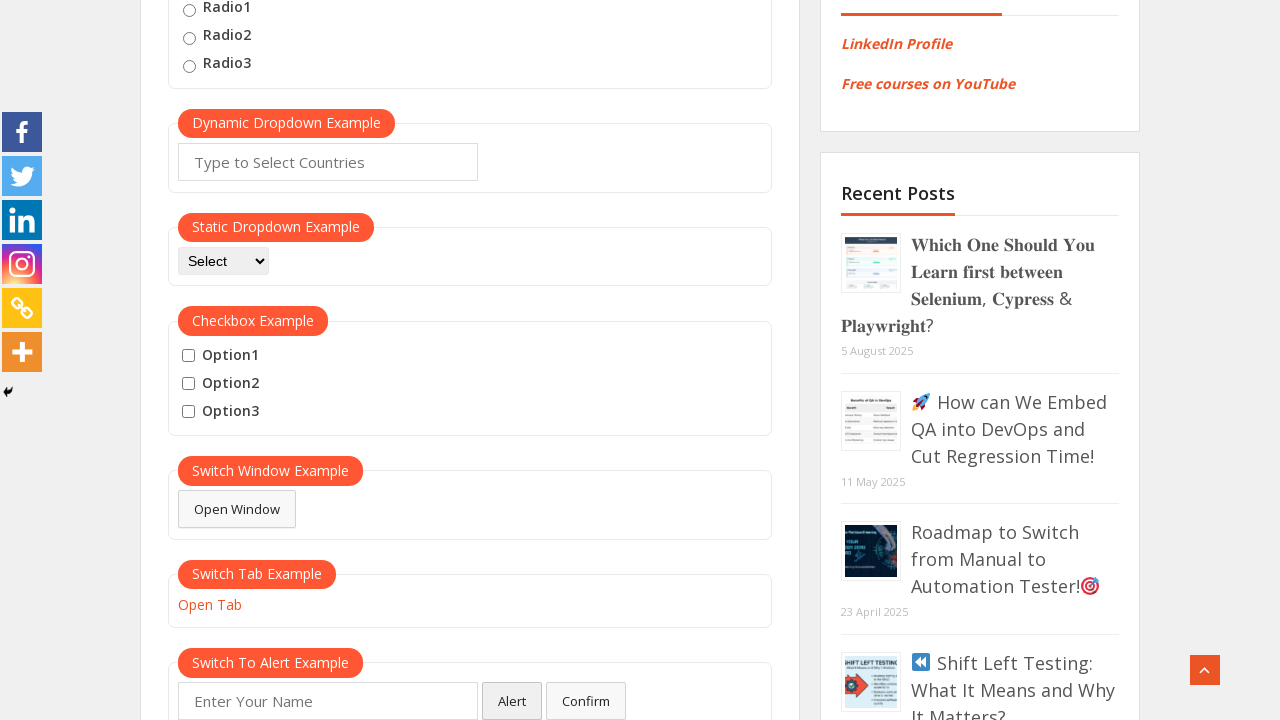